Tests window switching functionality by clicking a button to open a new window, switching to that window, and performing a search for "Python" on a course page

Starting URL: https://www.letskodeit.com/practice

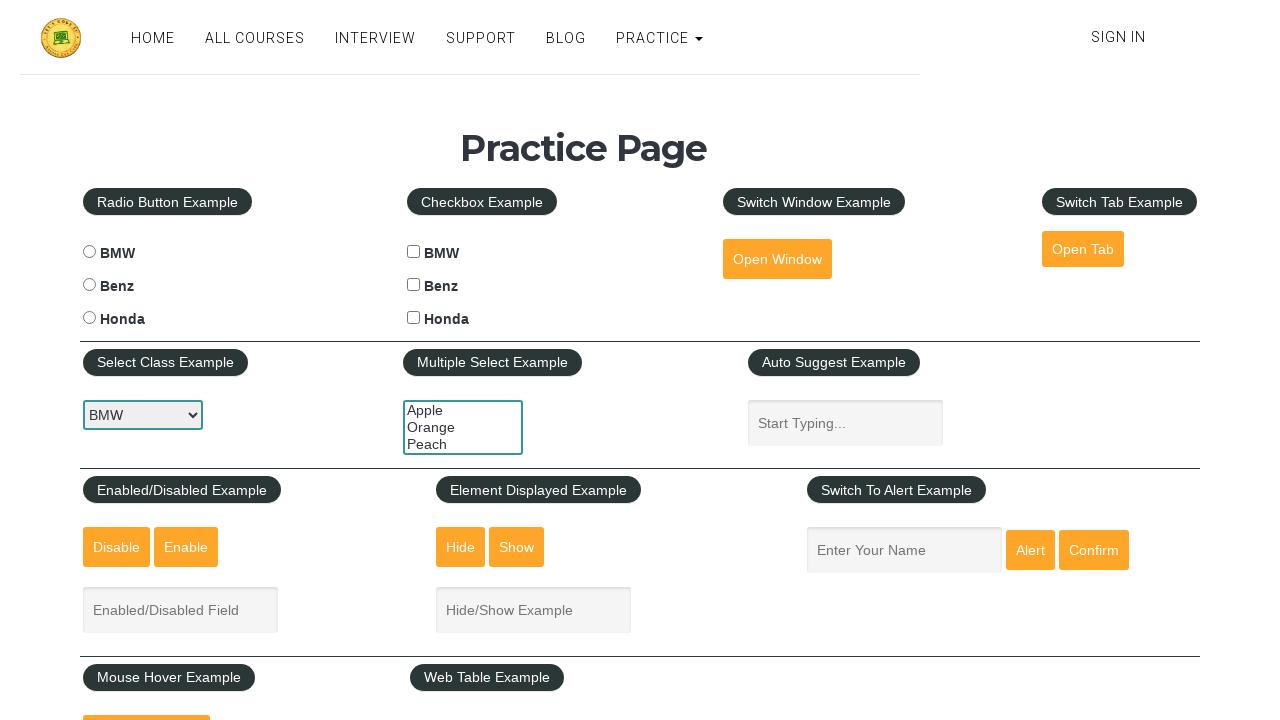

Stored original page reference
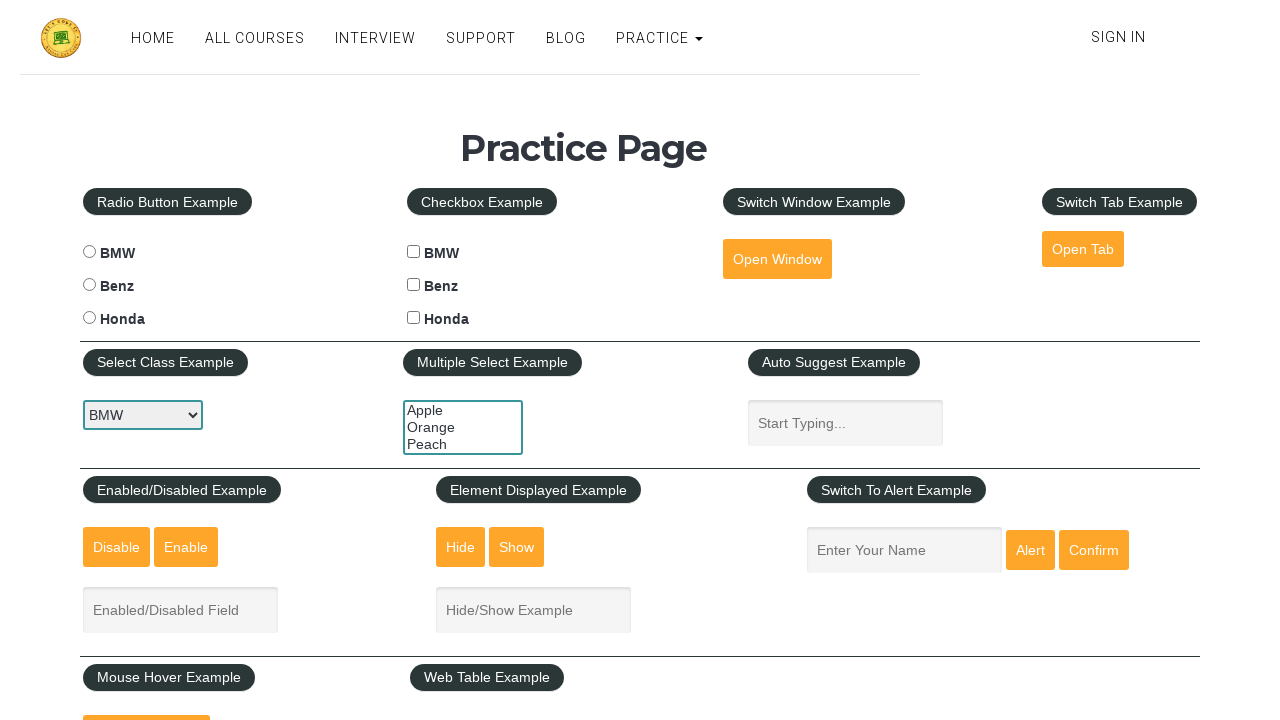

Clicked the 'Open Window' button to initiate new window at (777, 259) on #openwindow
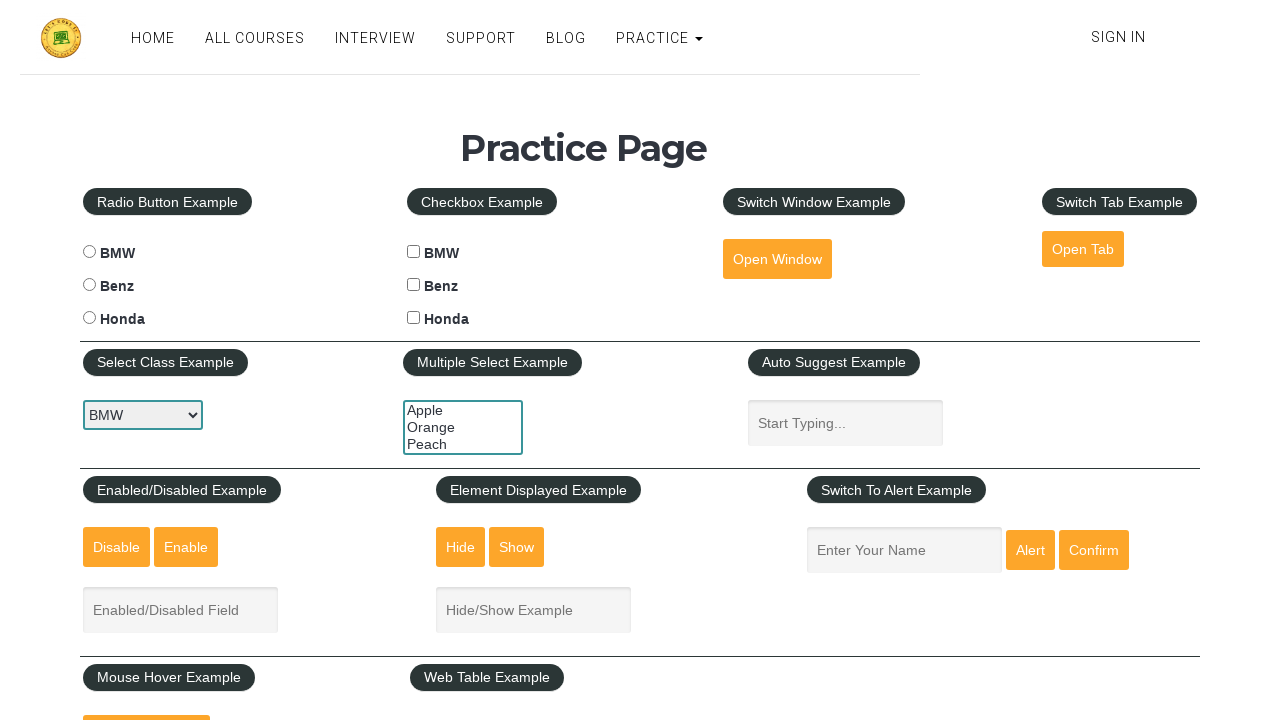

New window opened and captured at (777, 259) on #openwindow
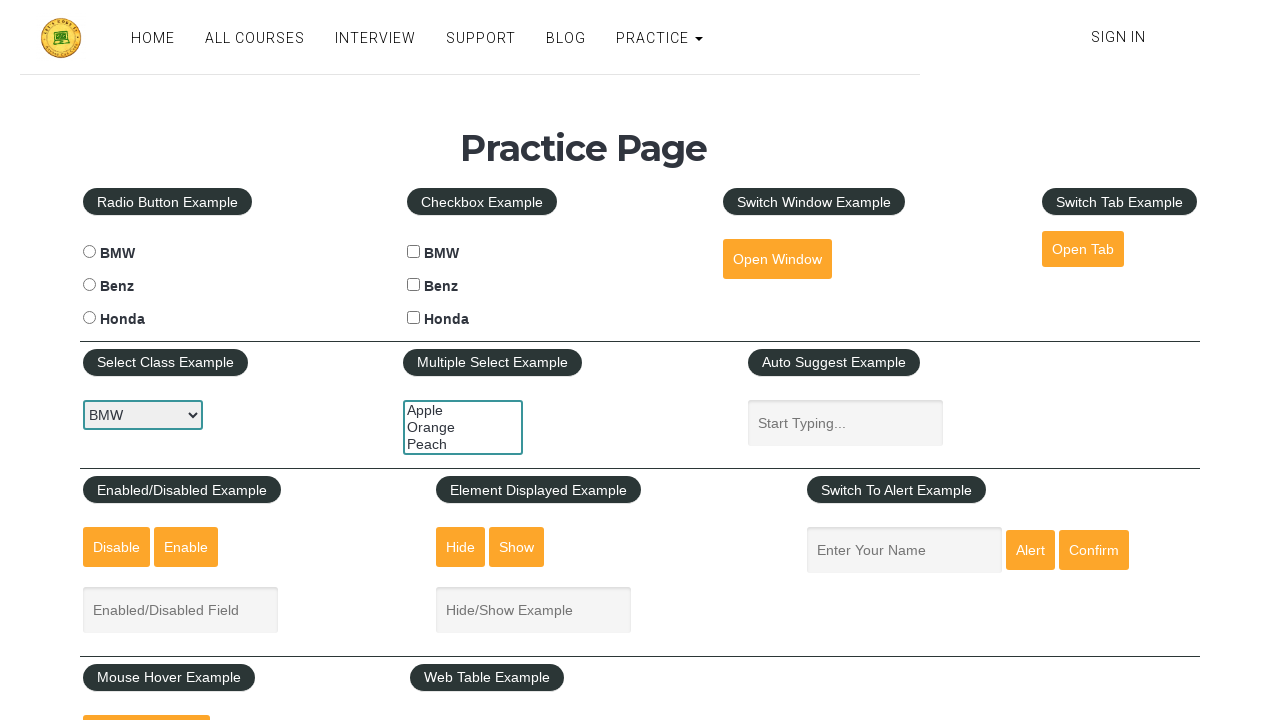

New window page fully loaded
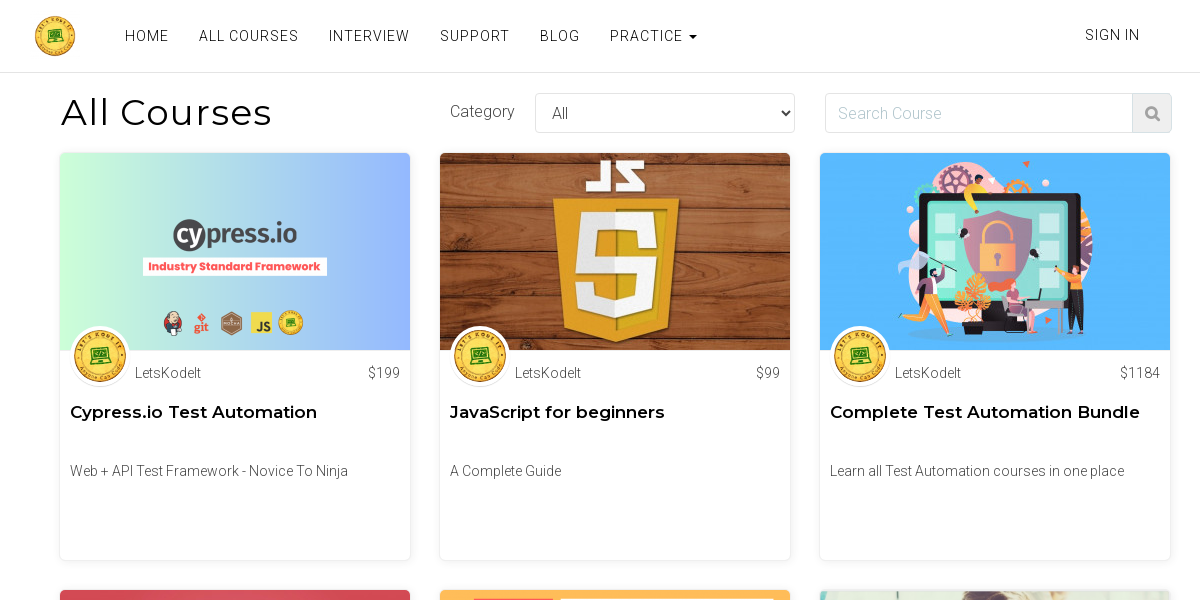

Filled search field with 'Python' in new window on input#search
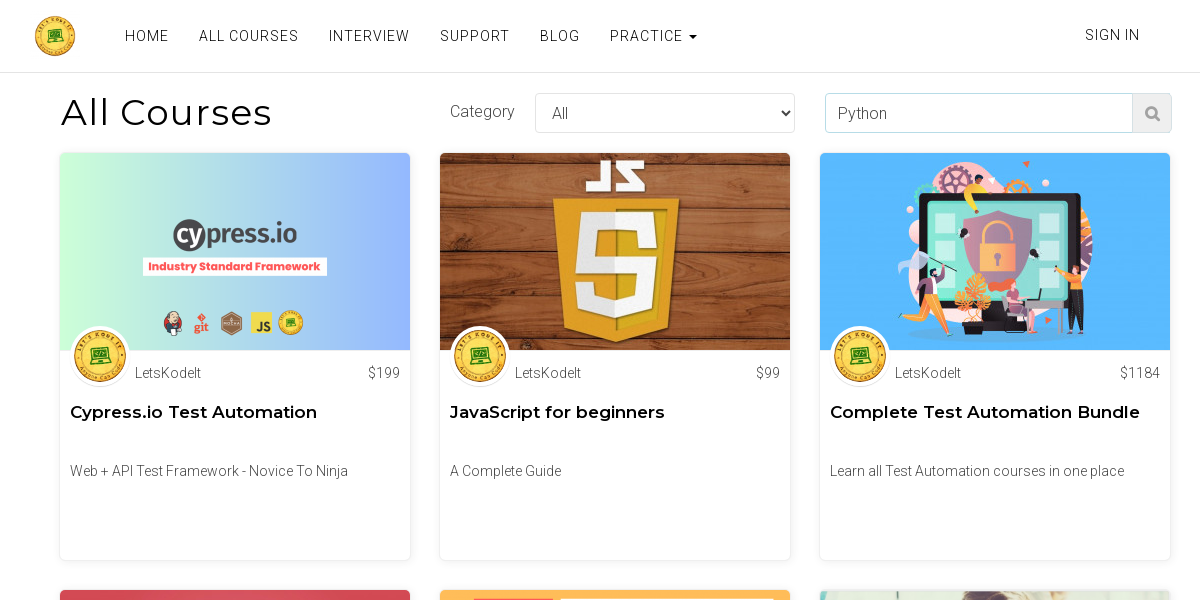

Clicked search button to search for Python courses at (1152, 113) on button.find-course.search-course
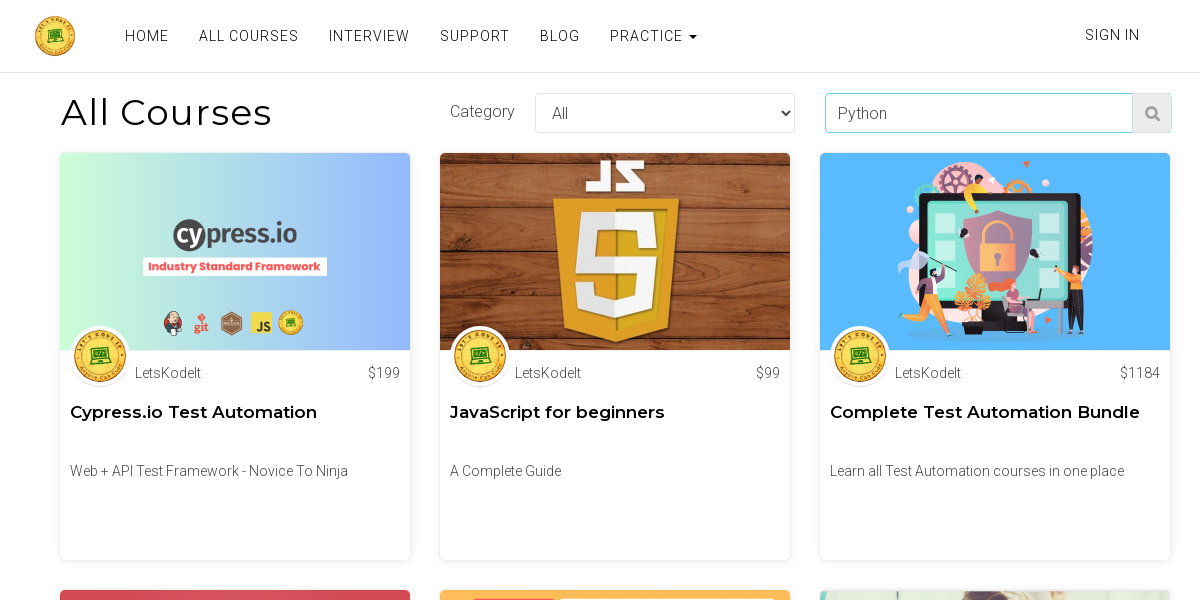

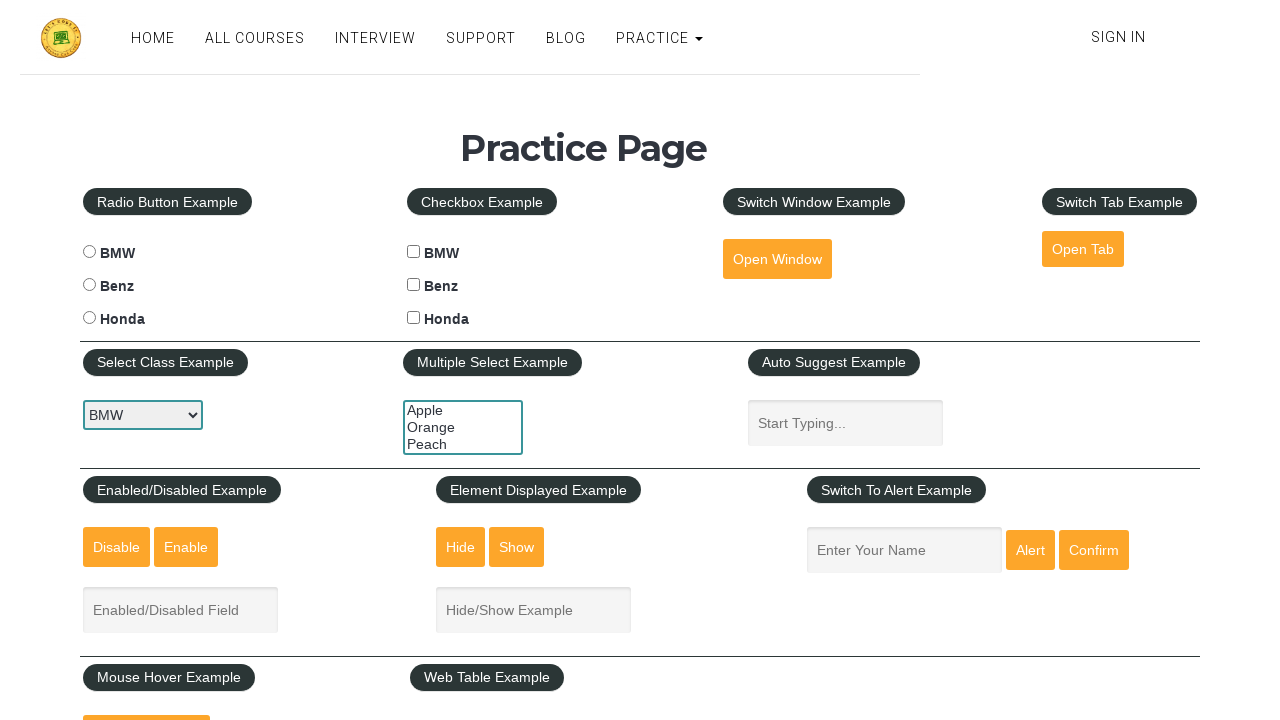